Tests the autocomplete/suggestion functionality by typing "INDIA" in a text field and selecting from the dropdown suggestions

Starting URL: https://rahulshettyacademy.com/AutomationPractice/

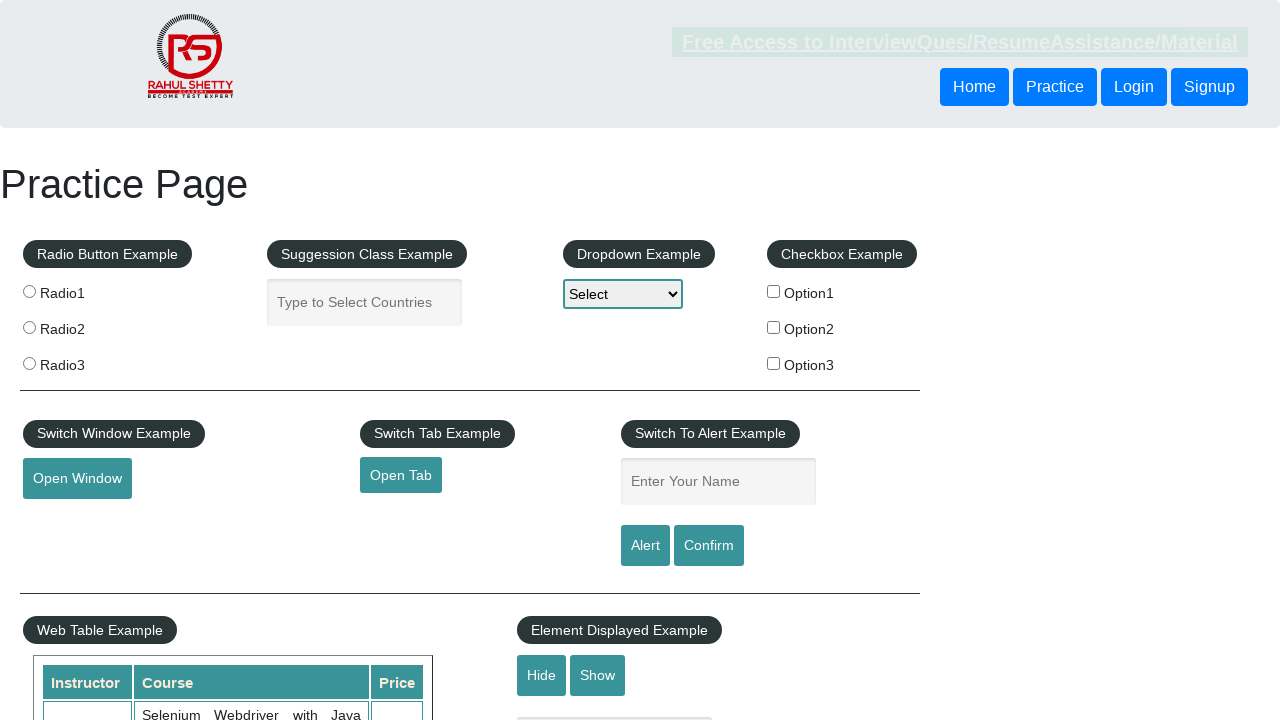

Navigated to AutomationPractice page
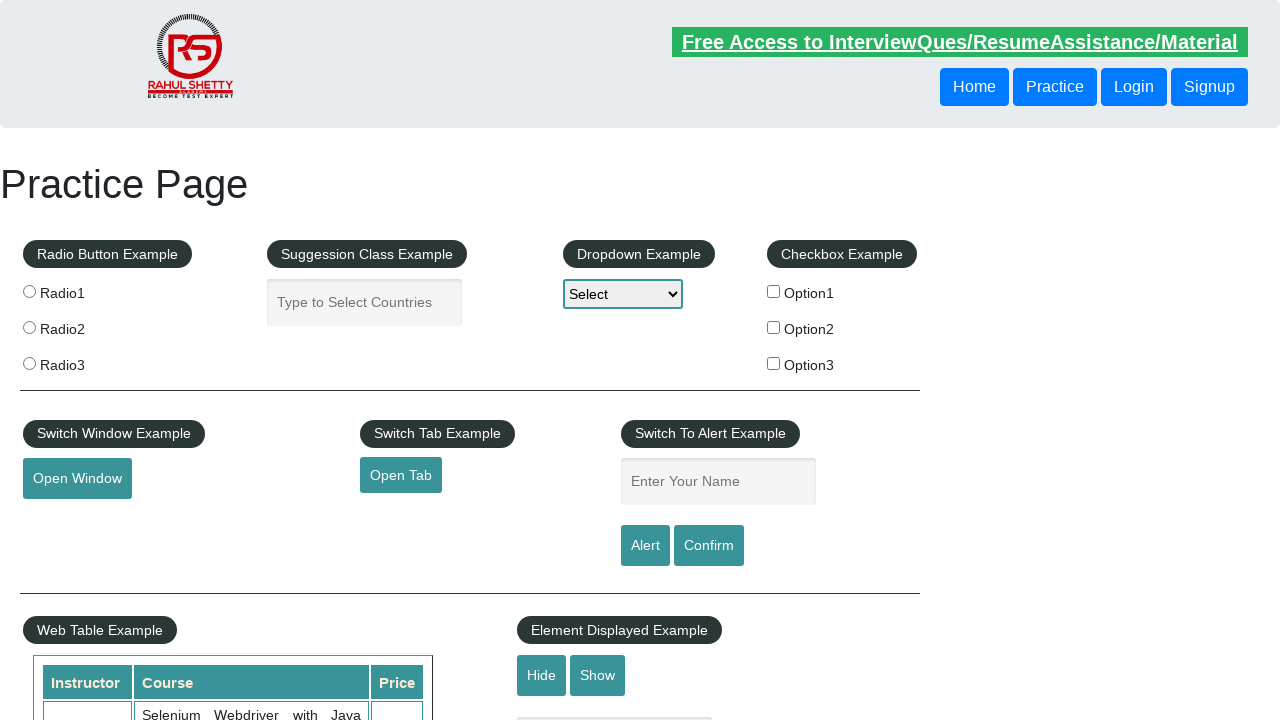

Typed 'INDIA' in autocomplete field on input#autocomplete
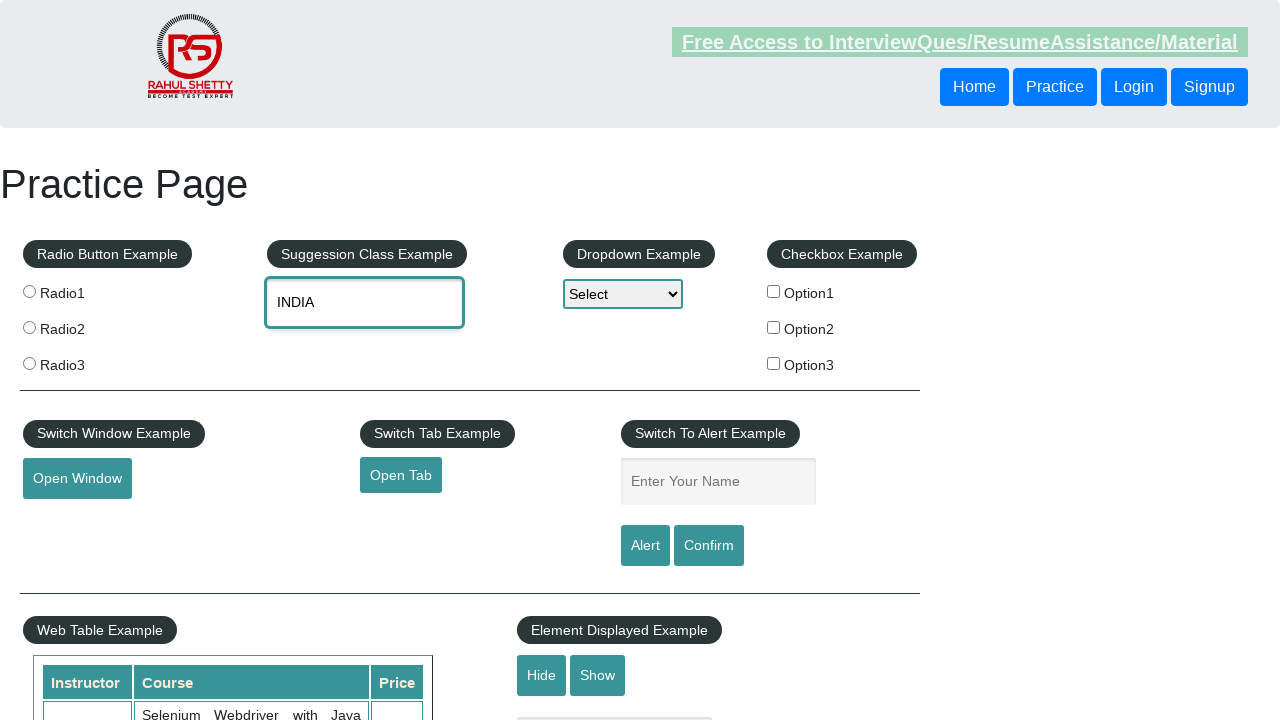

Pressed Enter to trigger autocomplete suggestions on input#autocomplete
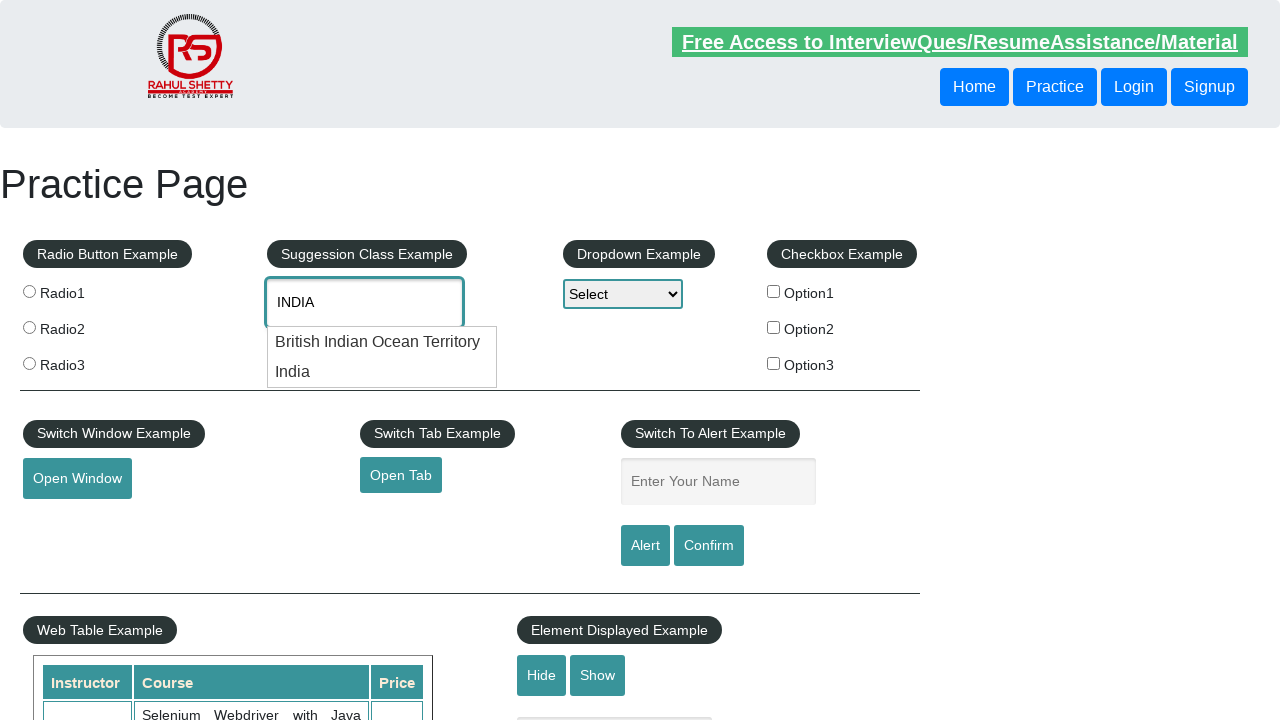

Autocomplete dropdown suggestions appeared
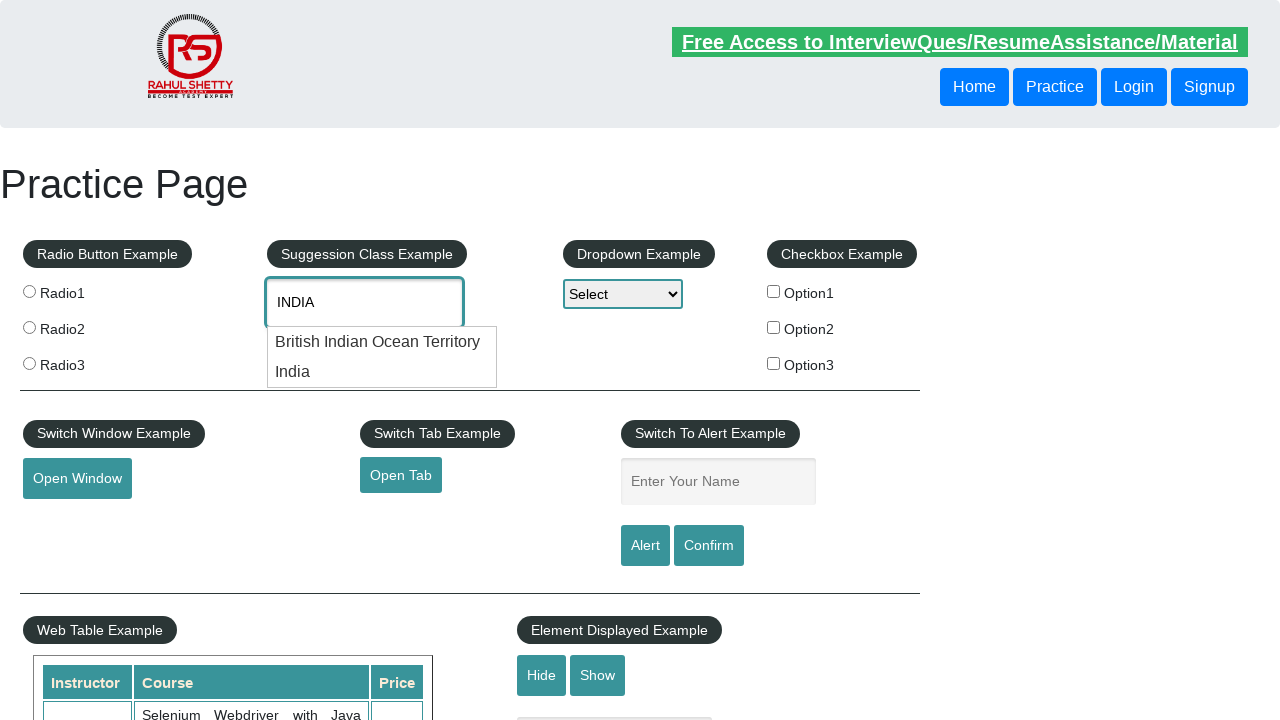

Selected second suggestion from dropdown (India option) at (382, 372) on ul.ui-menu.ui-widget.ui-widget-content.ui-autocomplete.ui-front li:nth-child(2) 
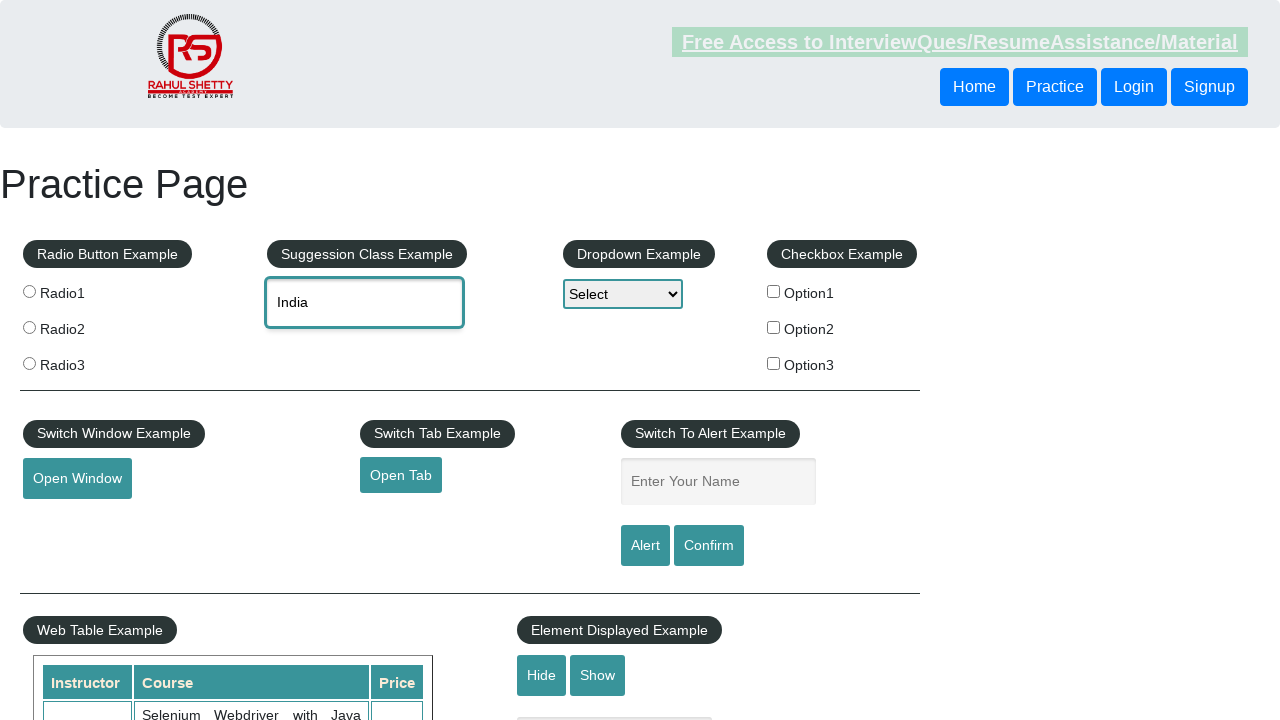

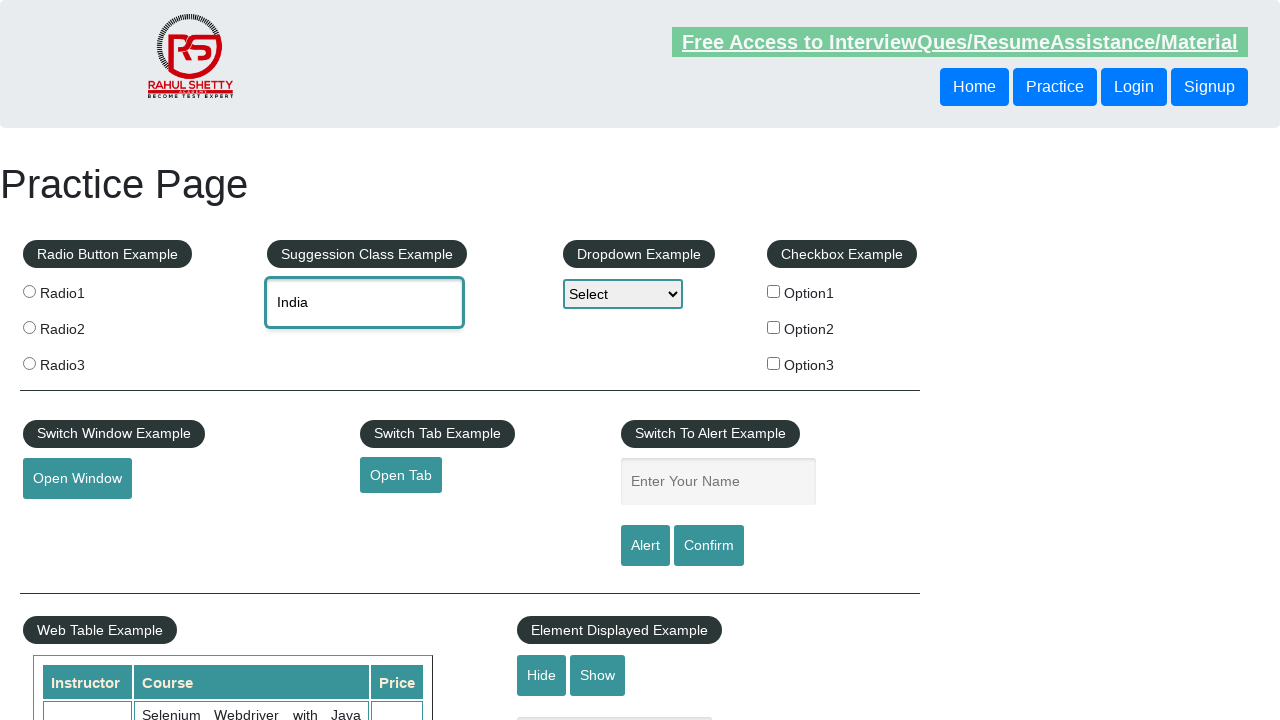